Tests clicking a button that triggers a delayed alert after 5 seconds and accepting it

Starting URL: https://demoqa.com/alerts

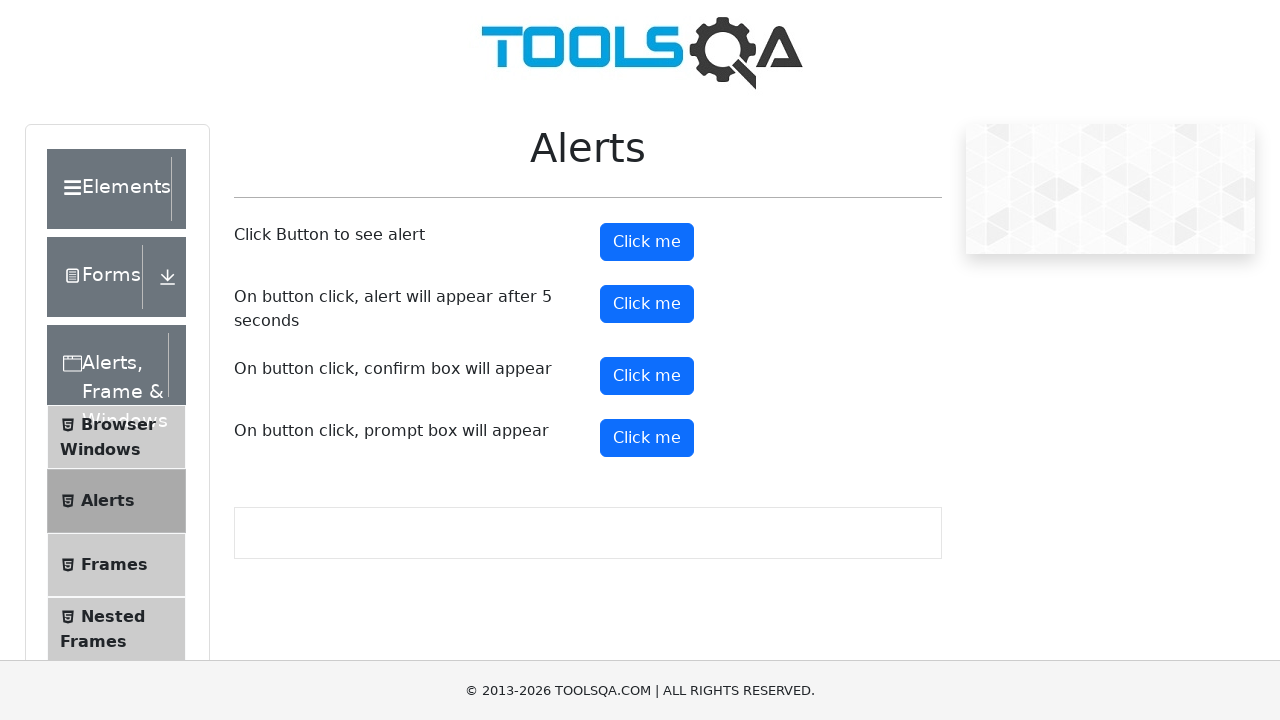

Set up dialog handler to automatically accept alerts
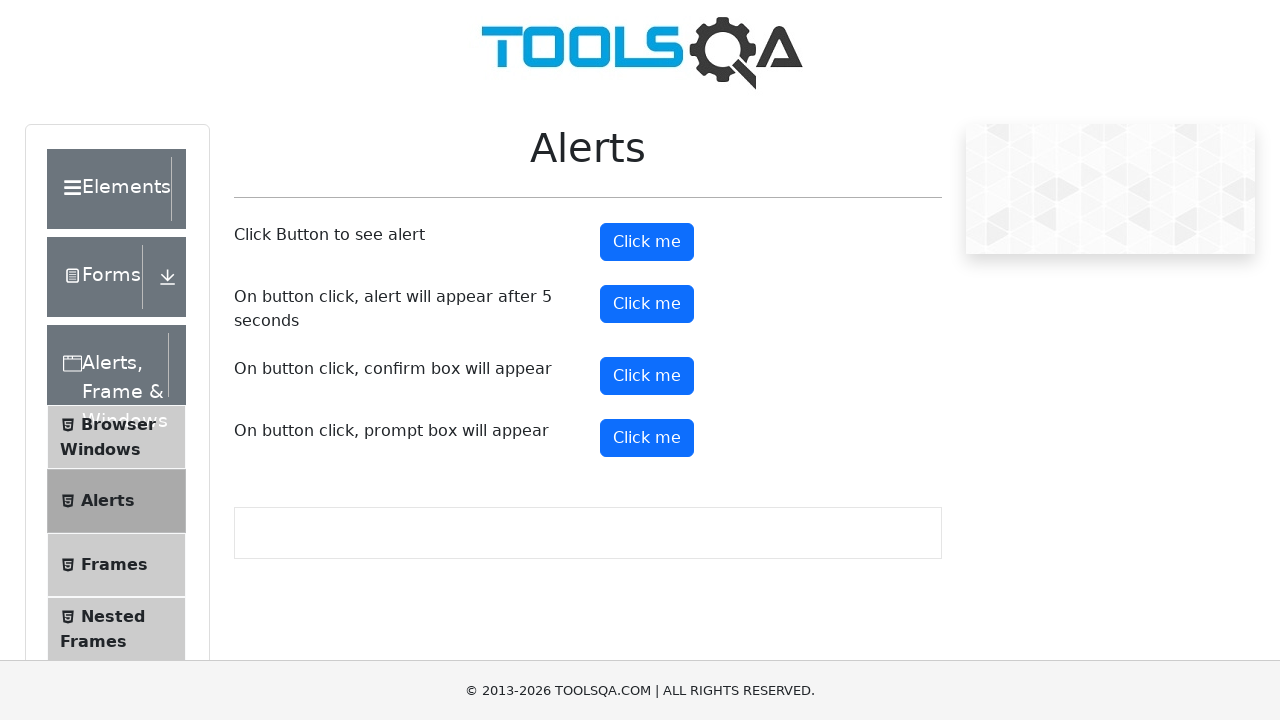

Clicked button to trigger delayed alert (5 second wait) at (647, 304) on xpath=//button[@id='timerAlertButton']
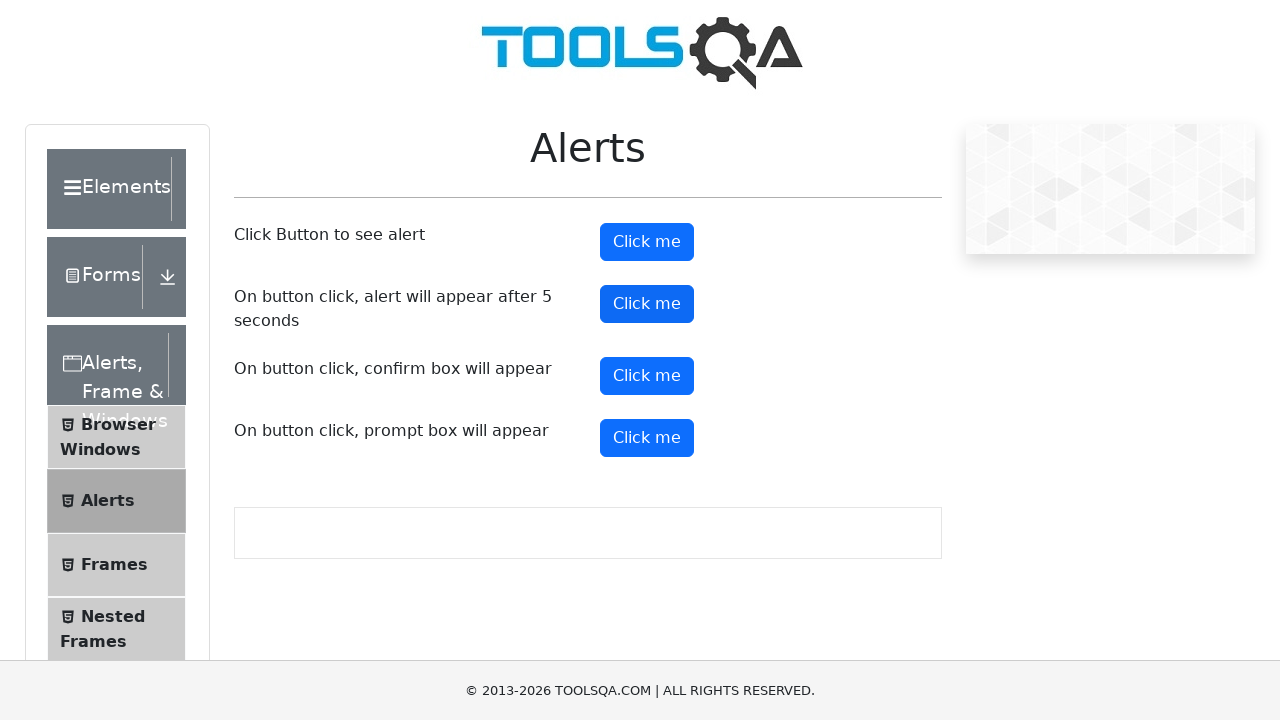

Waited 6 seconds for delayed alert to appear and be accepted
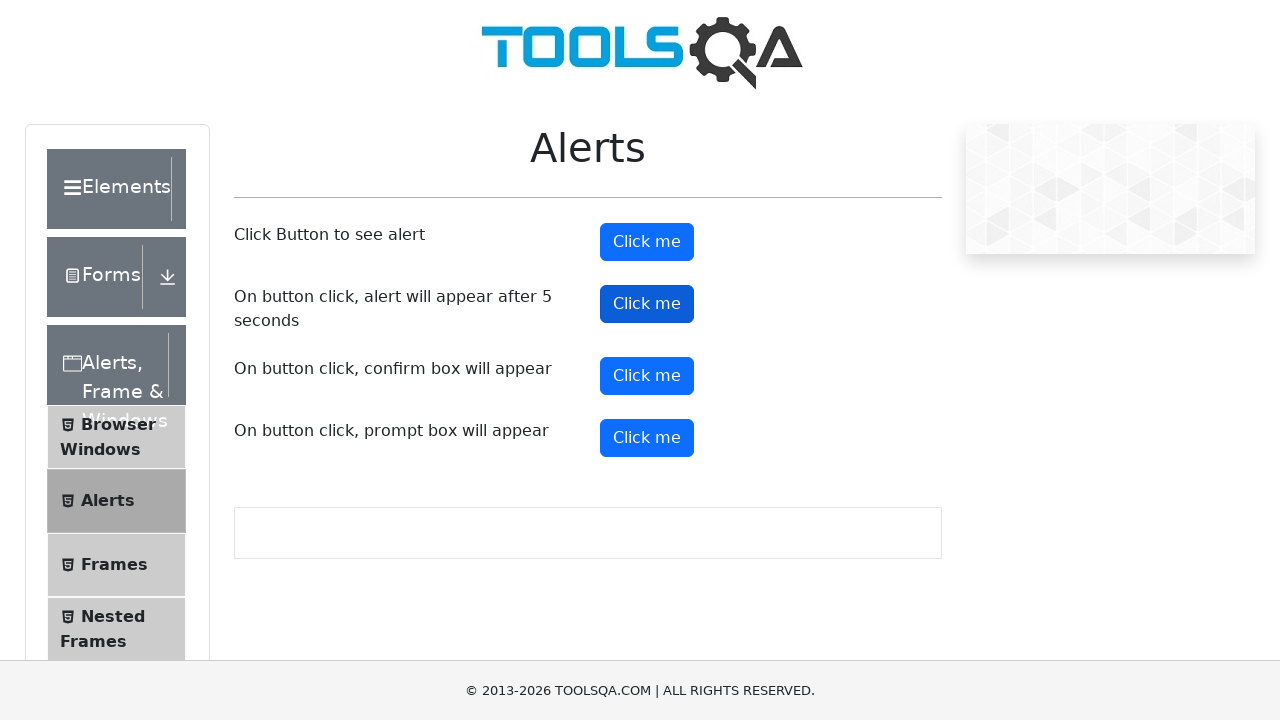

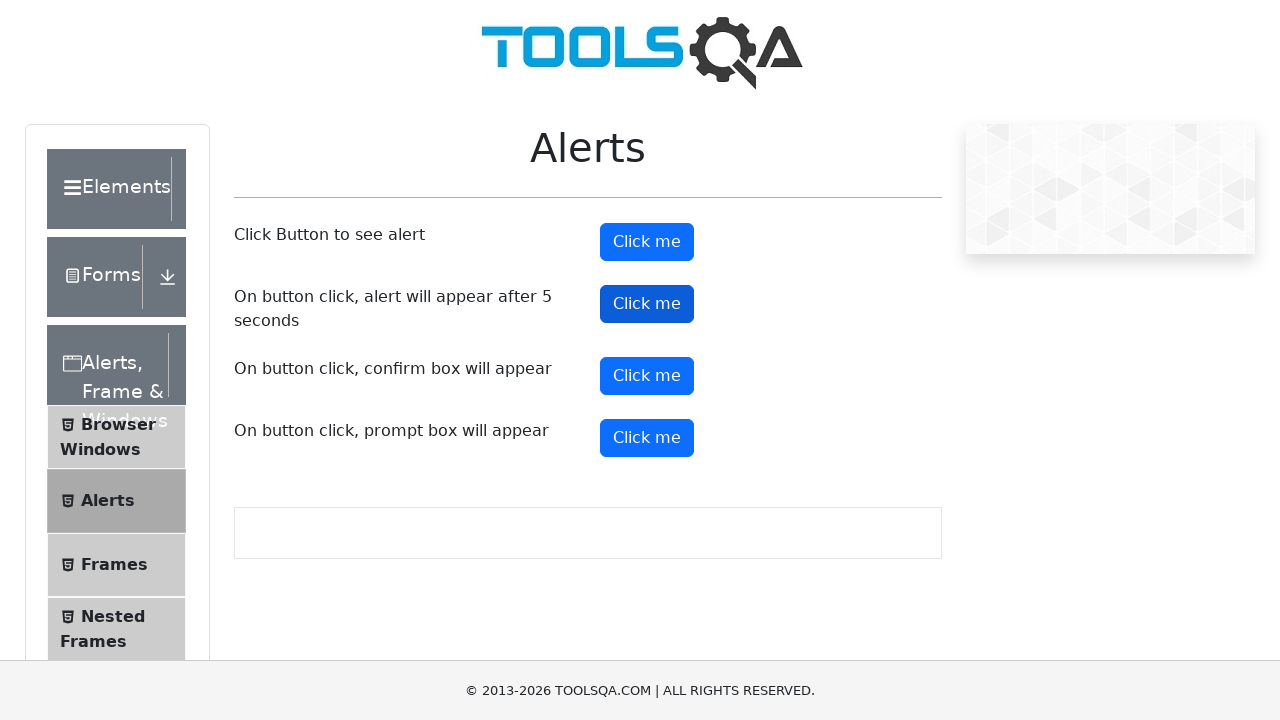